Tests dynamic control interactions on a practice website by clicking a checkbox, removing and adding it back, then enabling and disabling an input field.

Starting URL: https://practice.expandtesting.com/dynamic-controls

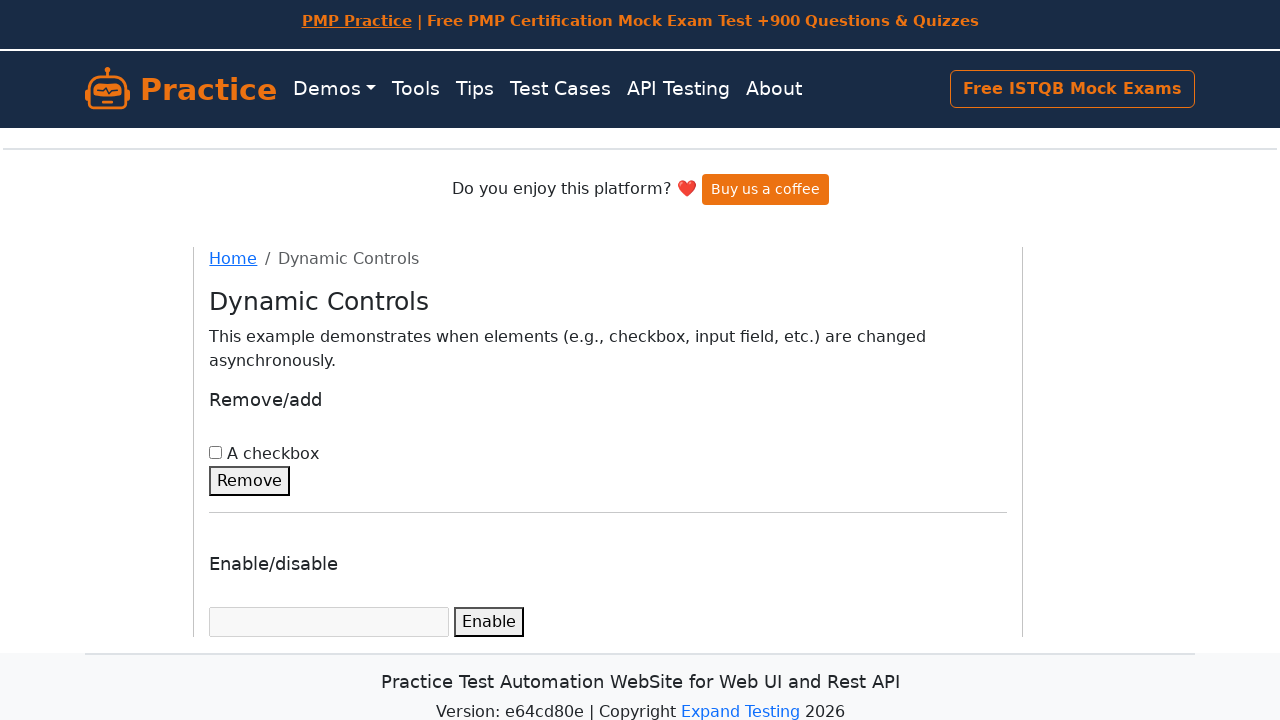

Clicked the checkbox at (216, 453) on xpath=//input[@type='checkbox']
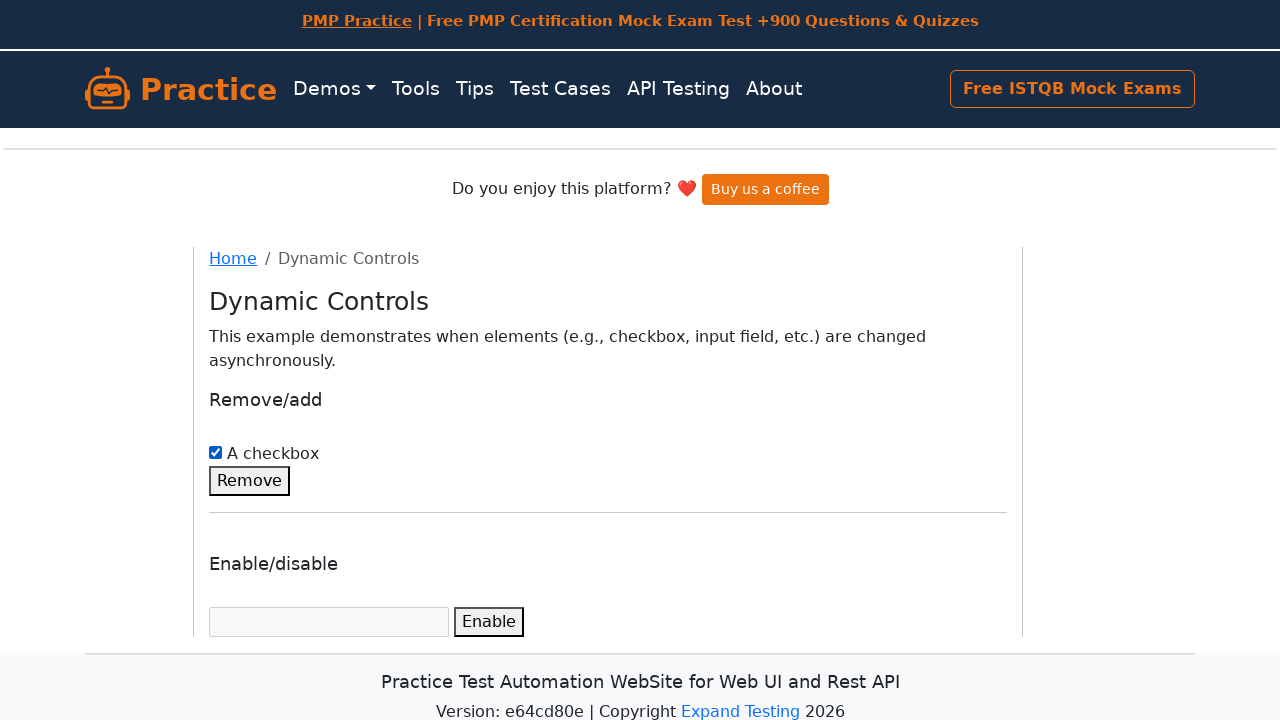

Clicked Remove button to remove the checkbox at (250, 481) on internal:role=button[name="Remove"i]
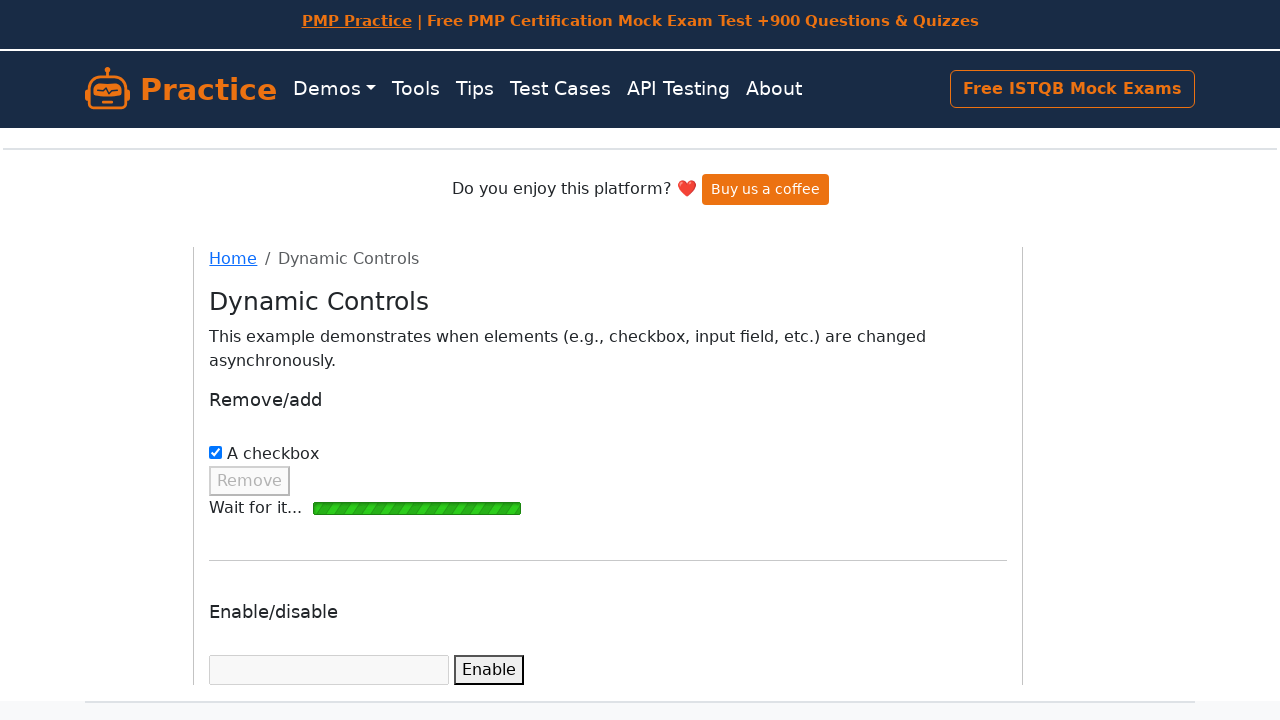

Waited for removal message to appear
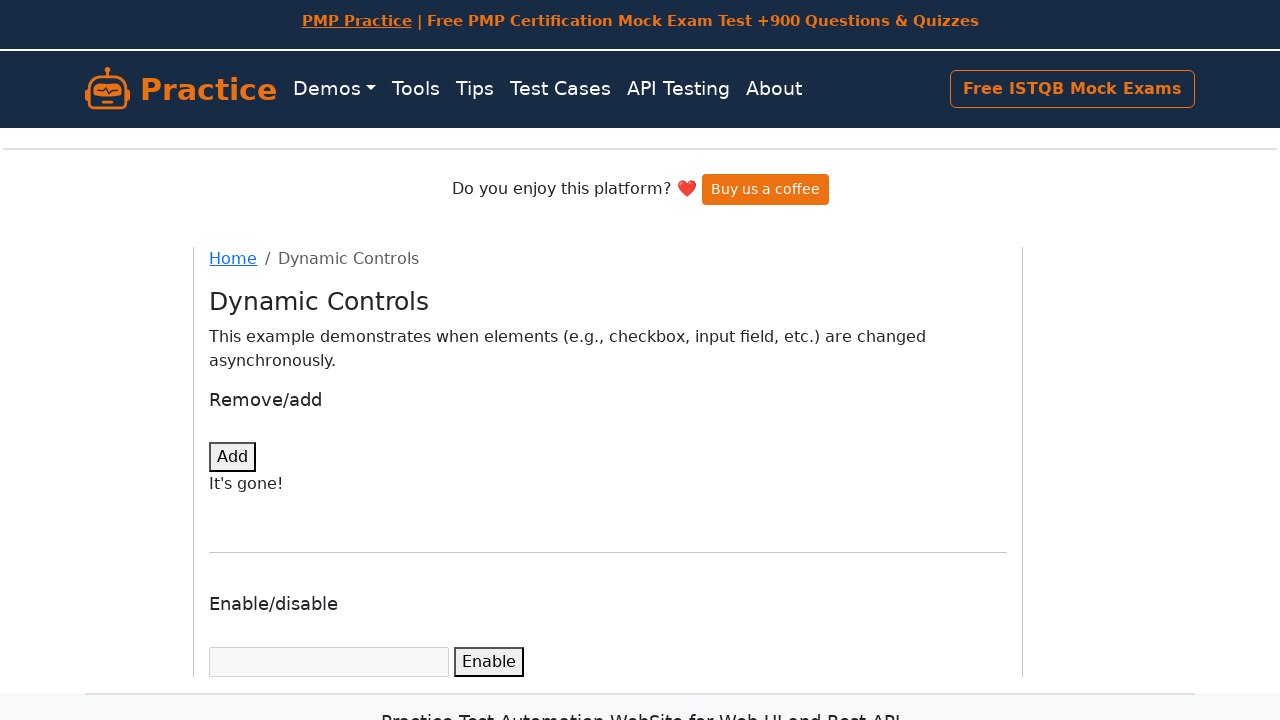

Clicked Add button to add the checkbox back at (233, 457) on internal:role=button[name="Add"i]
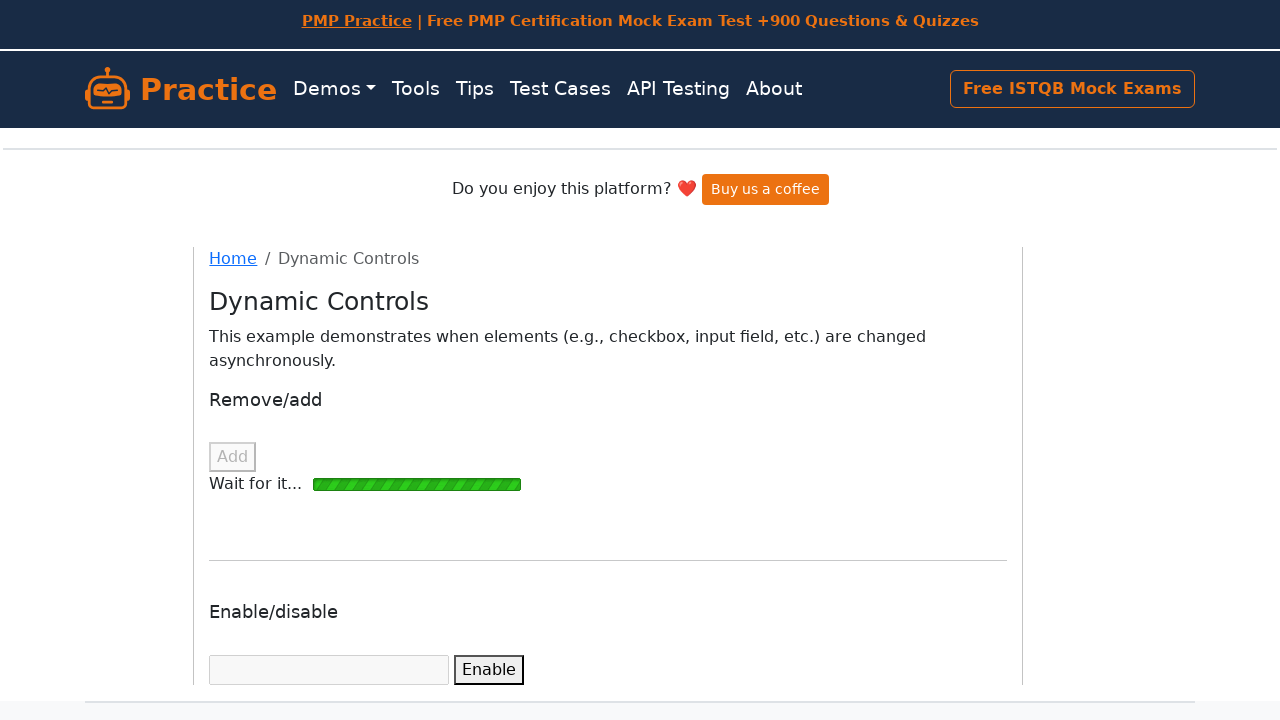

Waited for add message to appear
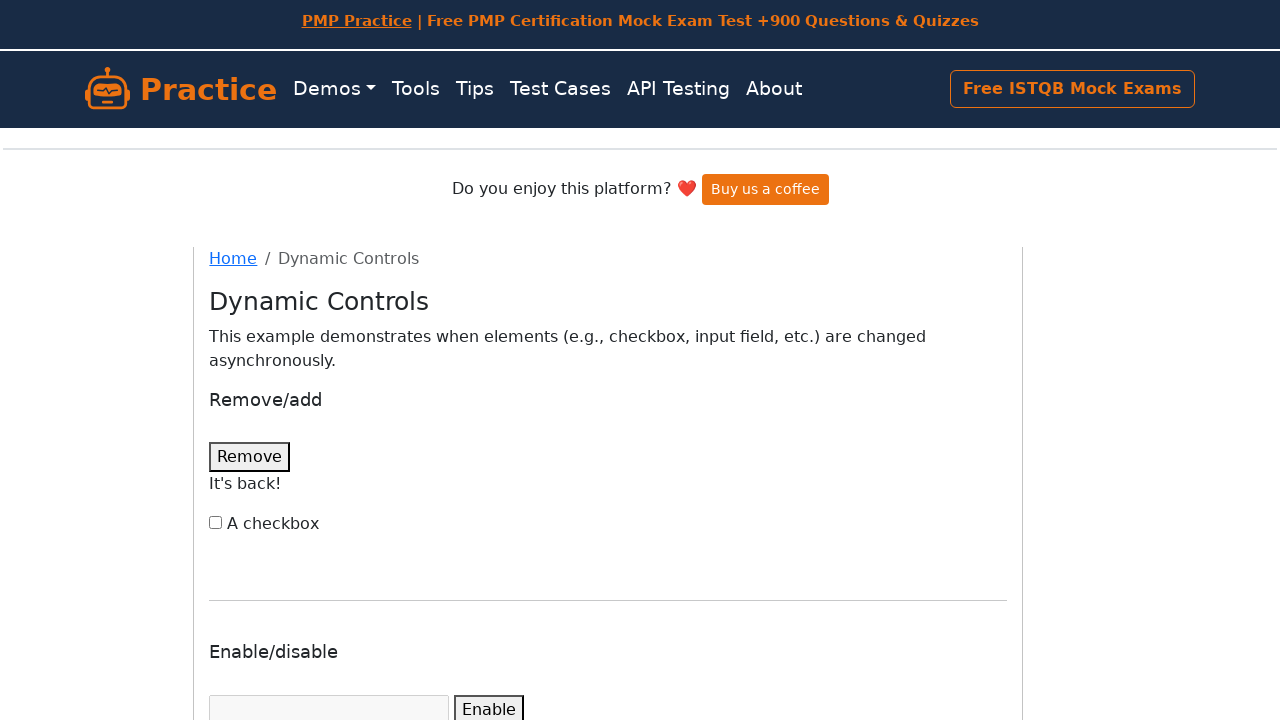

Clicked Enable button to enable the input field at (489, 705) on internal:role=button[name="Enable"i]
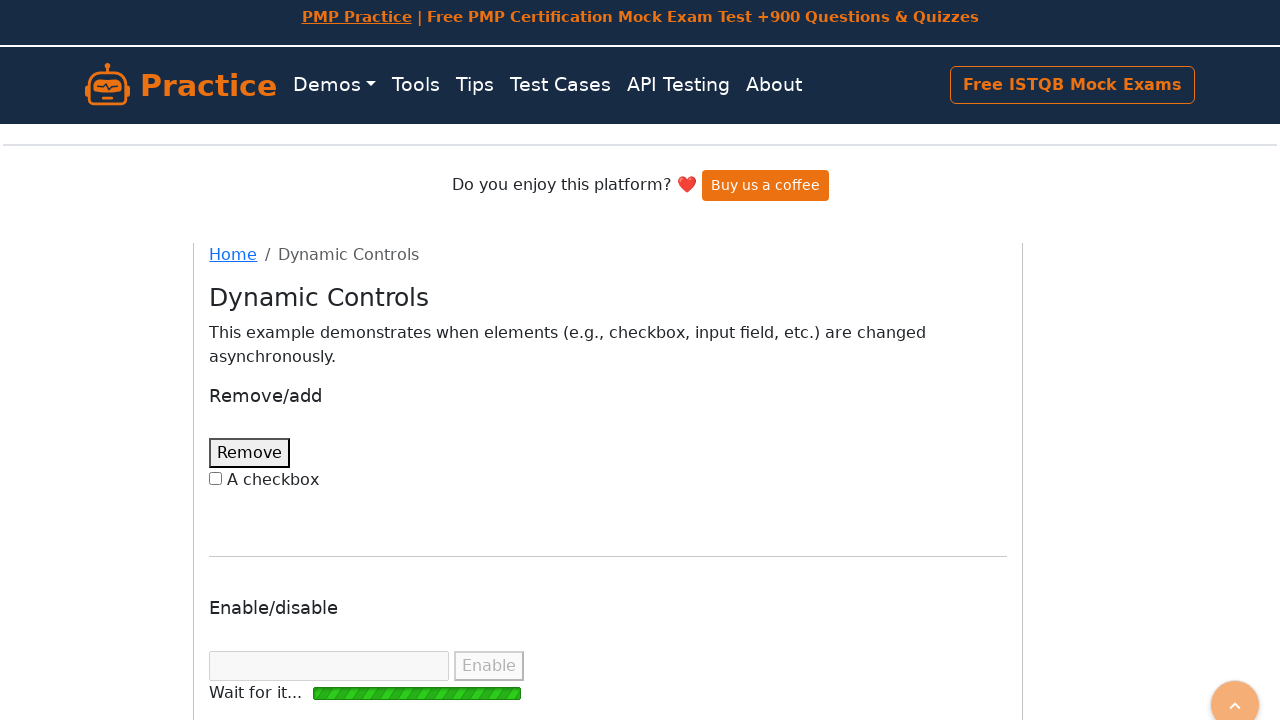

Waited for enable message to appear
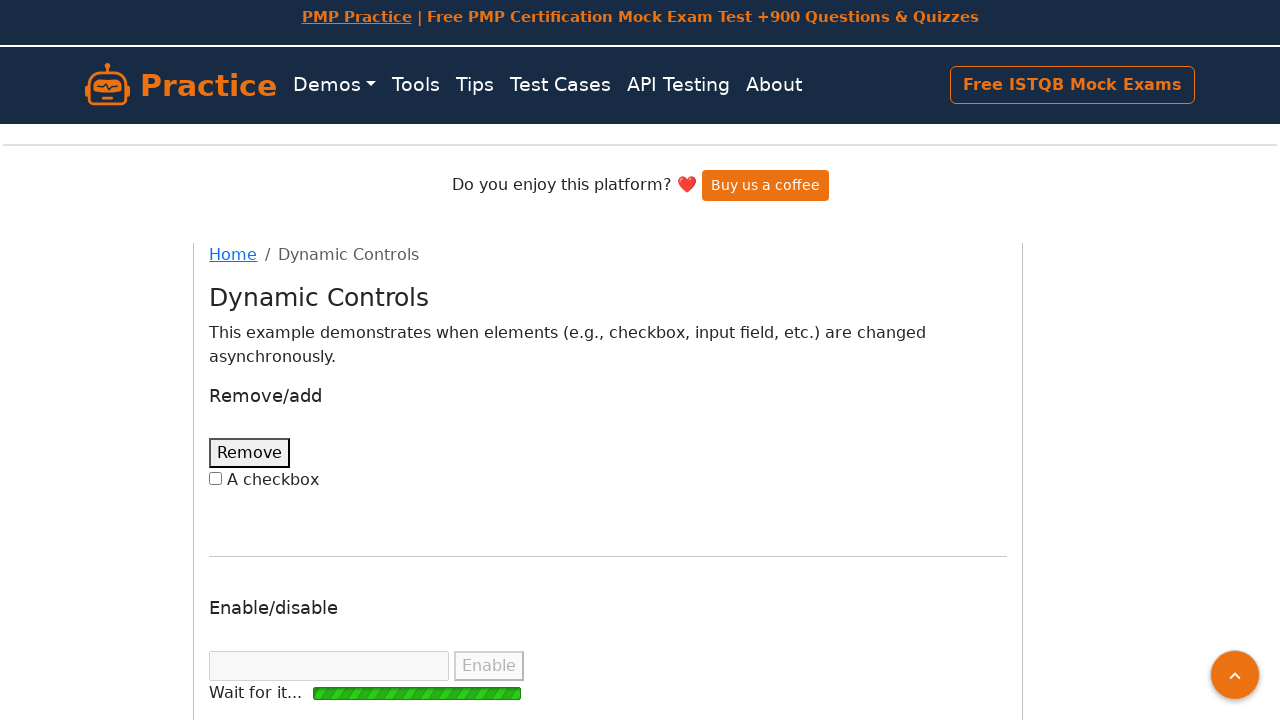

Clicked Disable button to disable the input field at (491, 666) on internal:role=button[name="Disable"i]
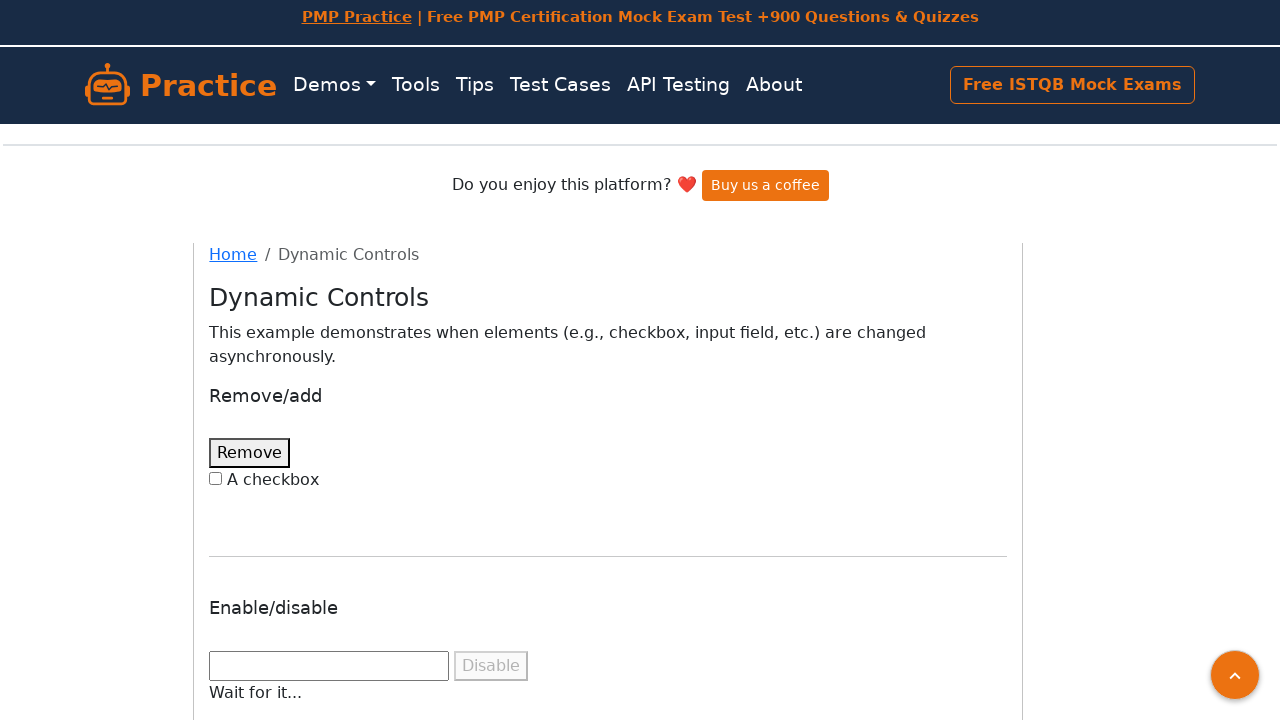

Waited for disable message to appear
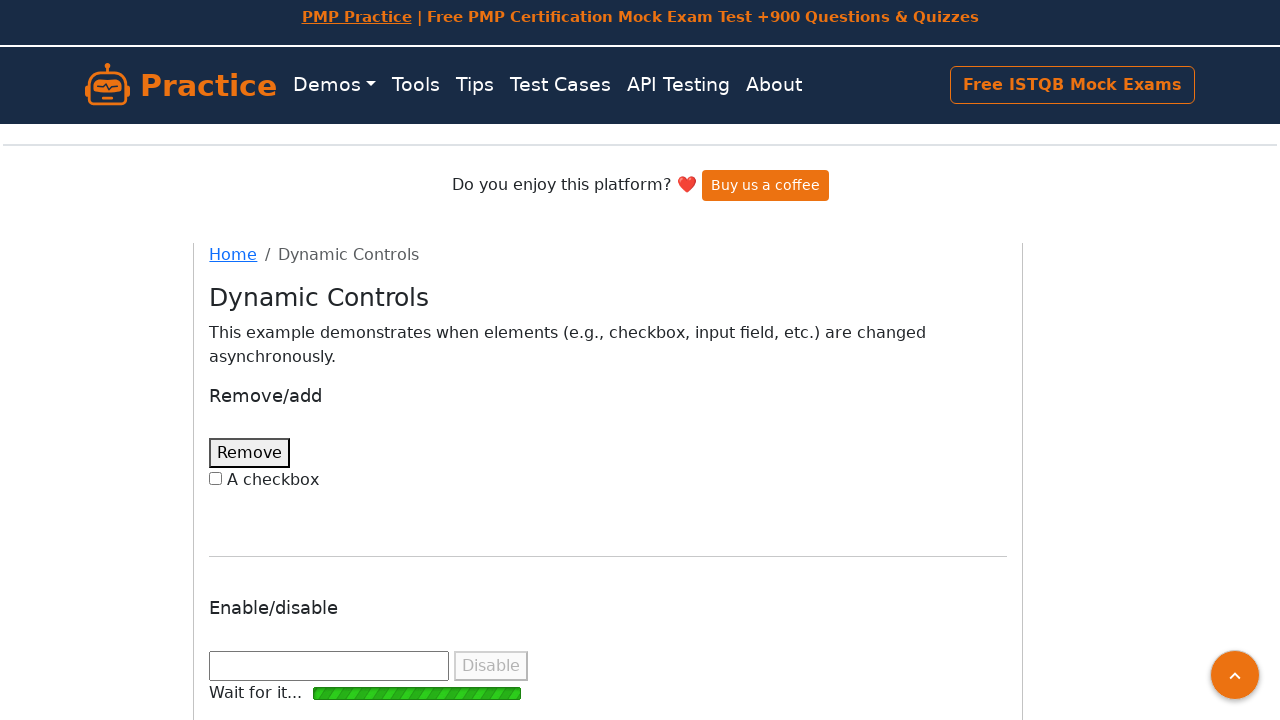

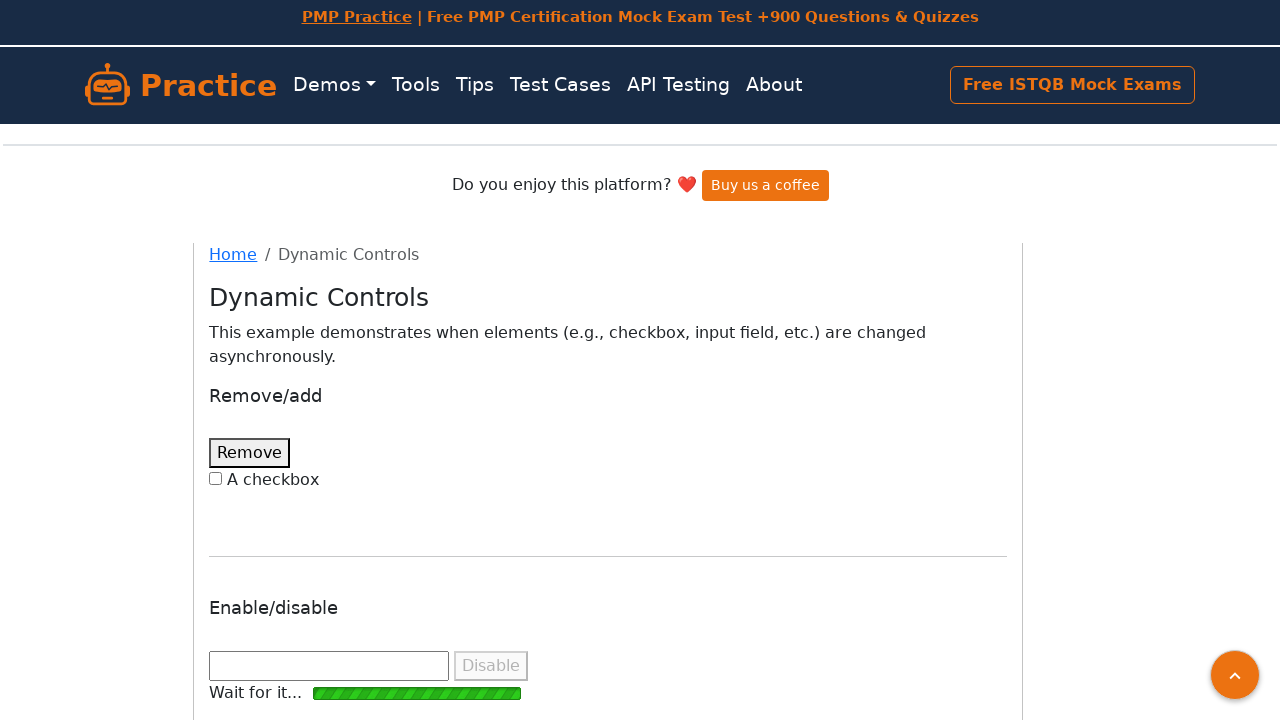